Tests vertical scrolling functionality by scrolling down the page using JavaScript execution

Starting URL: https://www.kmart.com/

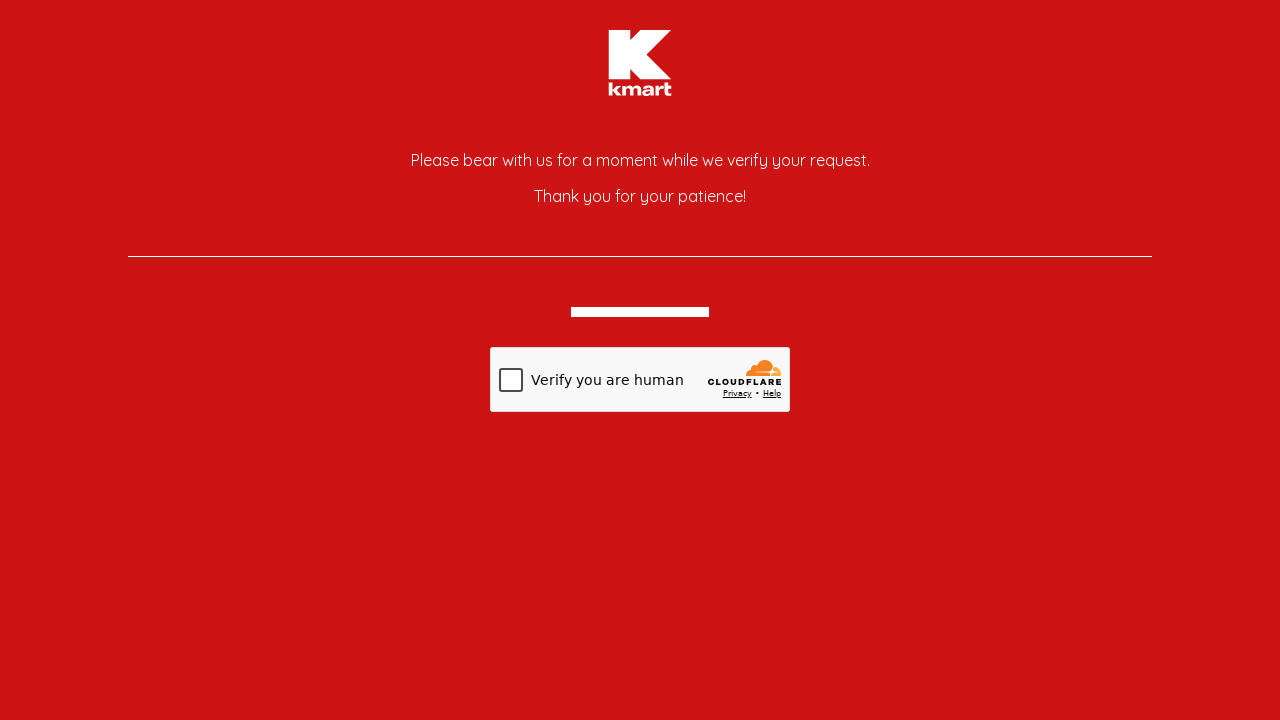

Navigated to https://www.kmart.com/
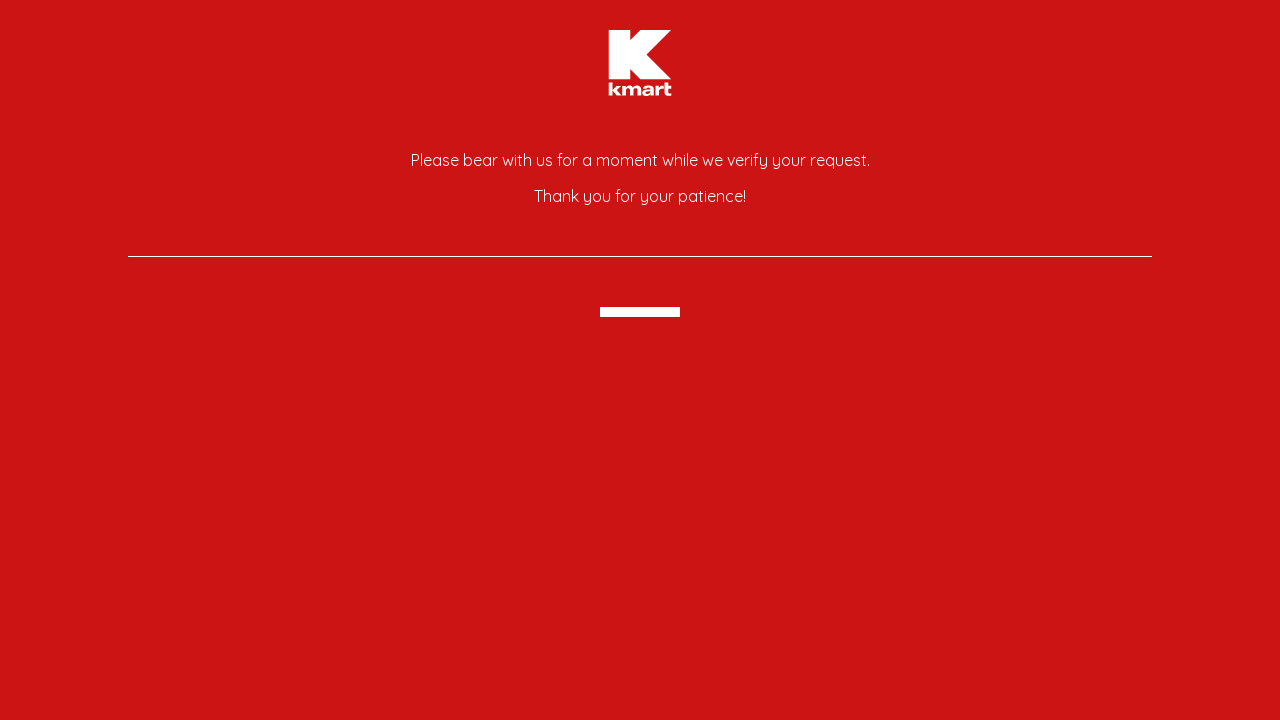

Scrolled vertically down the page using JavaScript
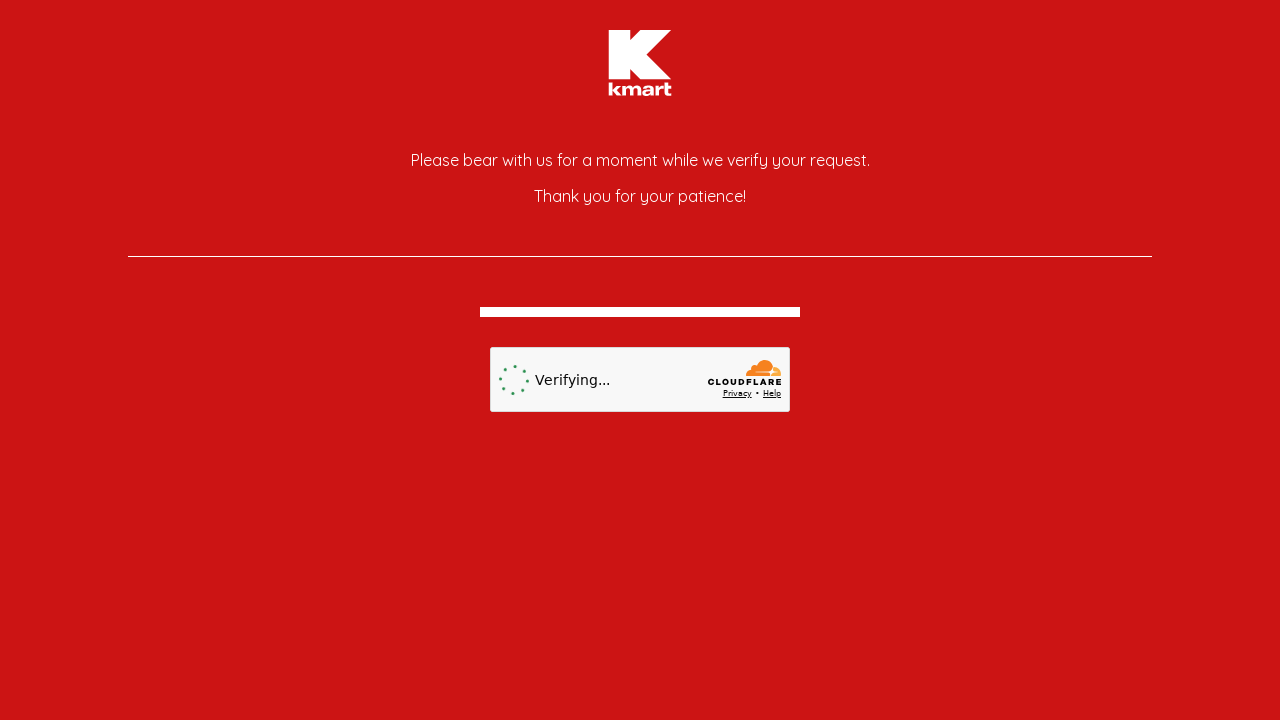

Waited for scroll animation to complete
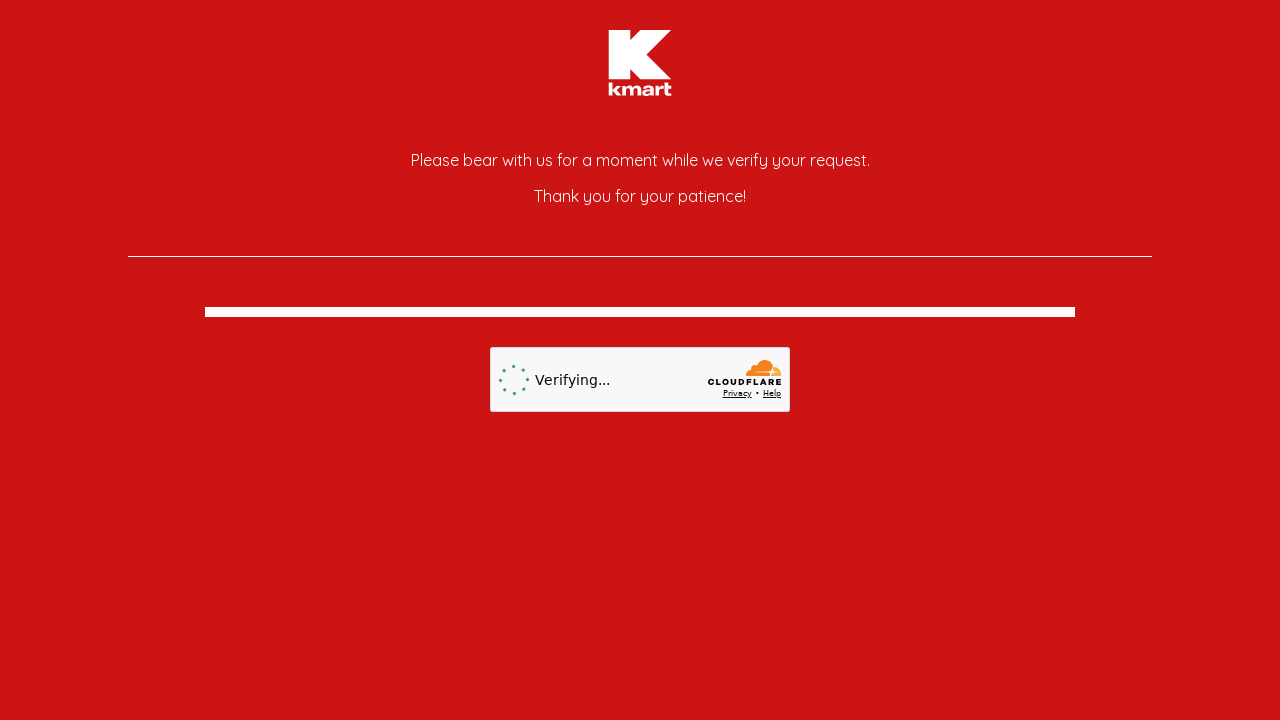

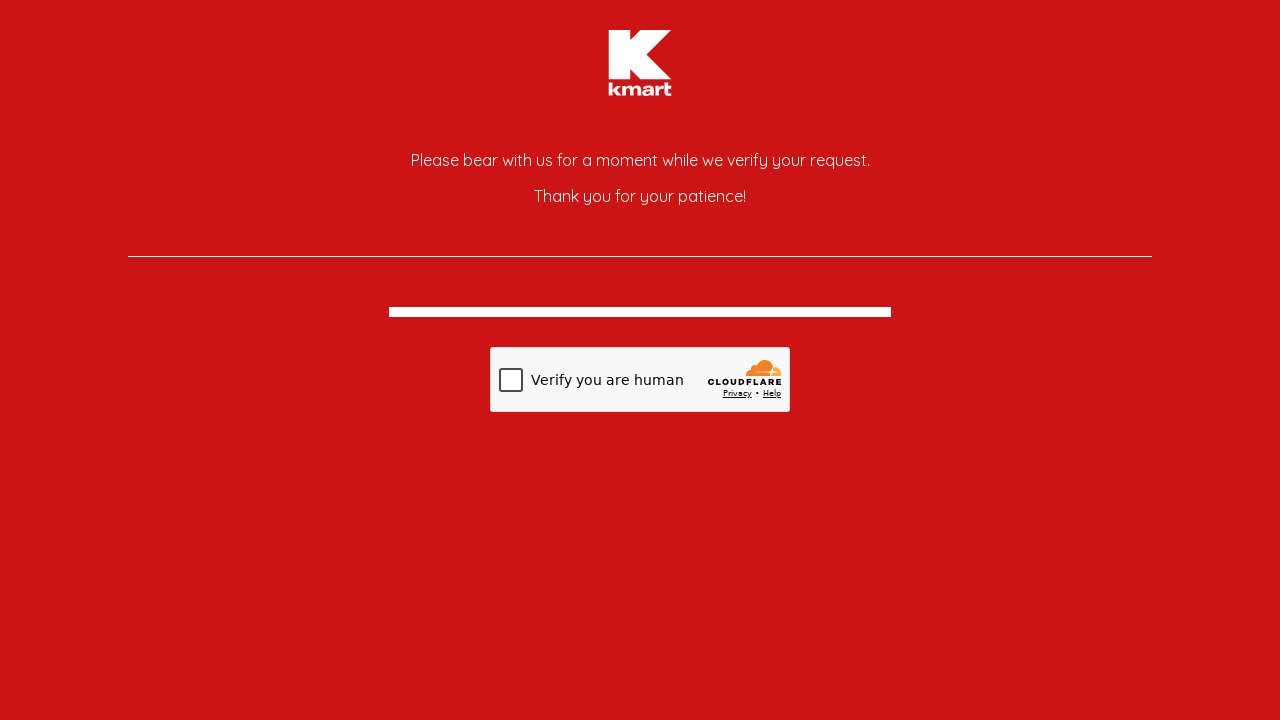